Navigates to the Demoblaze demo e-commerce site and clicks on the "Laptops" category link to browse laptop products.

Starting URL: https://www.demoblaze.com/

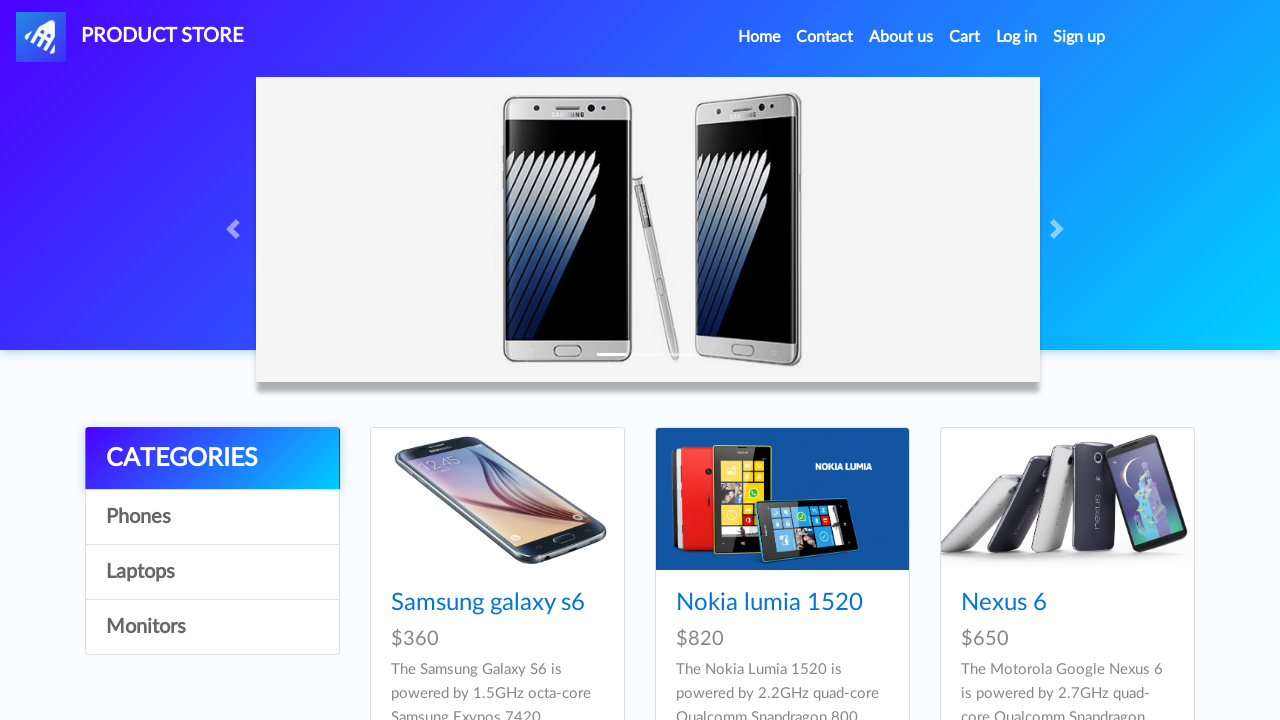

Waited for links to load on the page
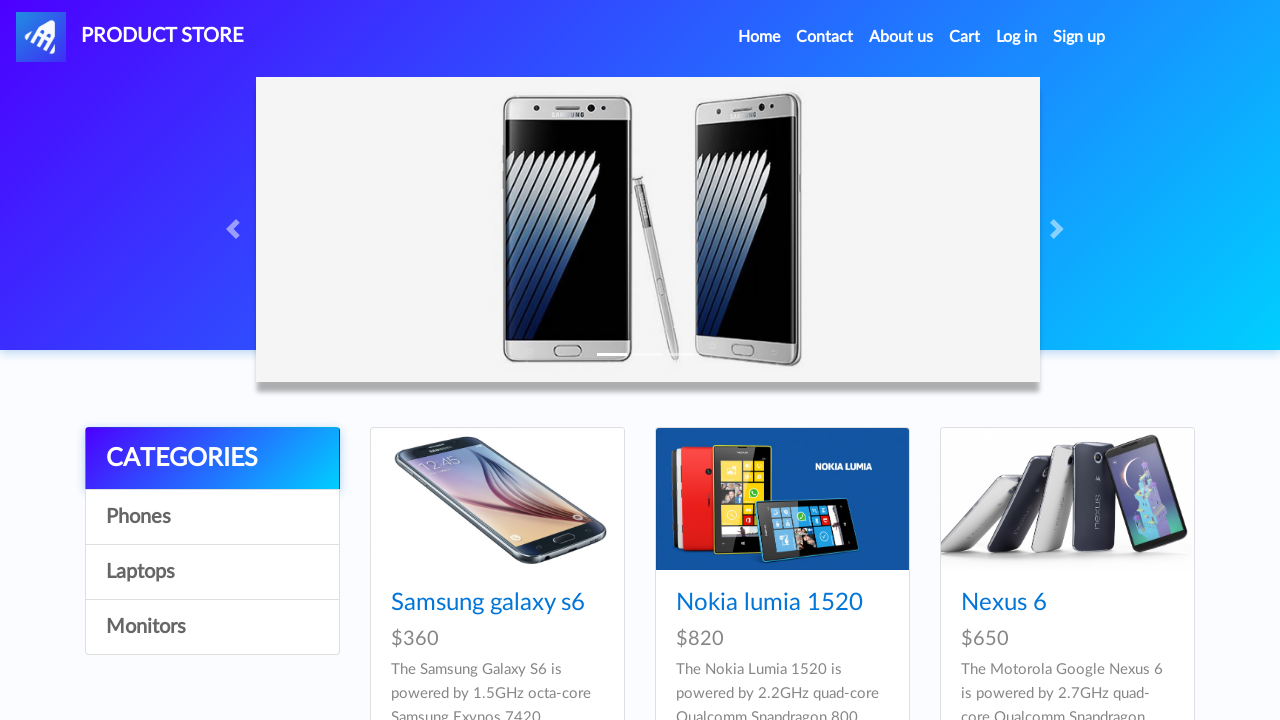

Waited for images to load on the page
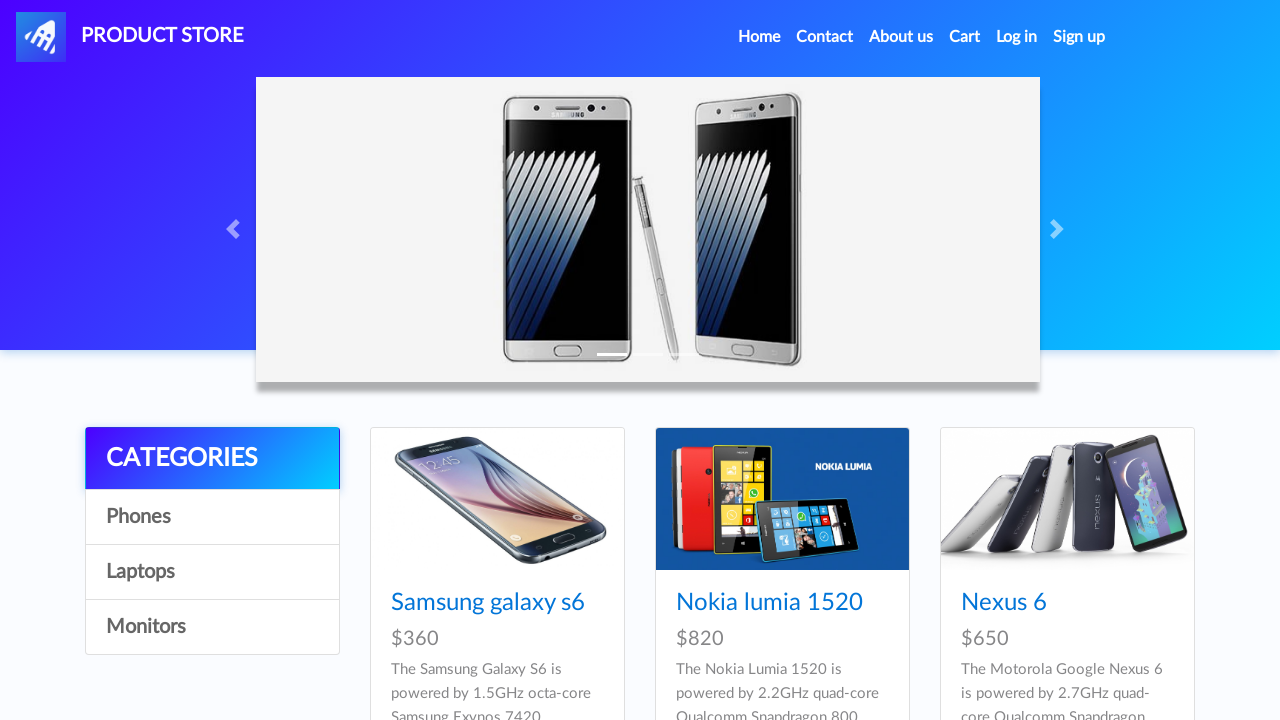

Clicked on the Laptops category link to browse laptop products at (212, 572) on text=Laptops
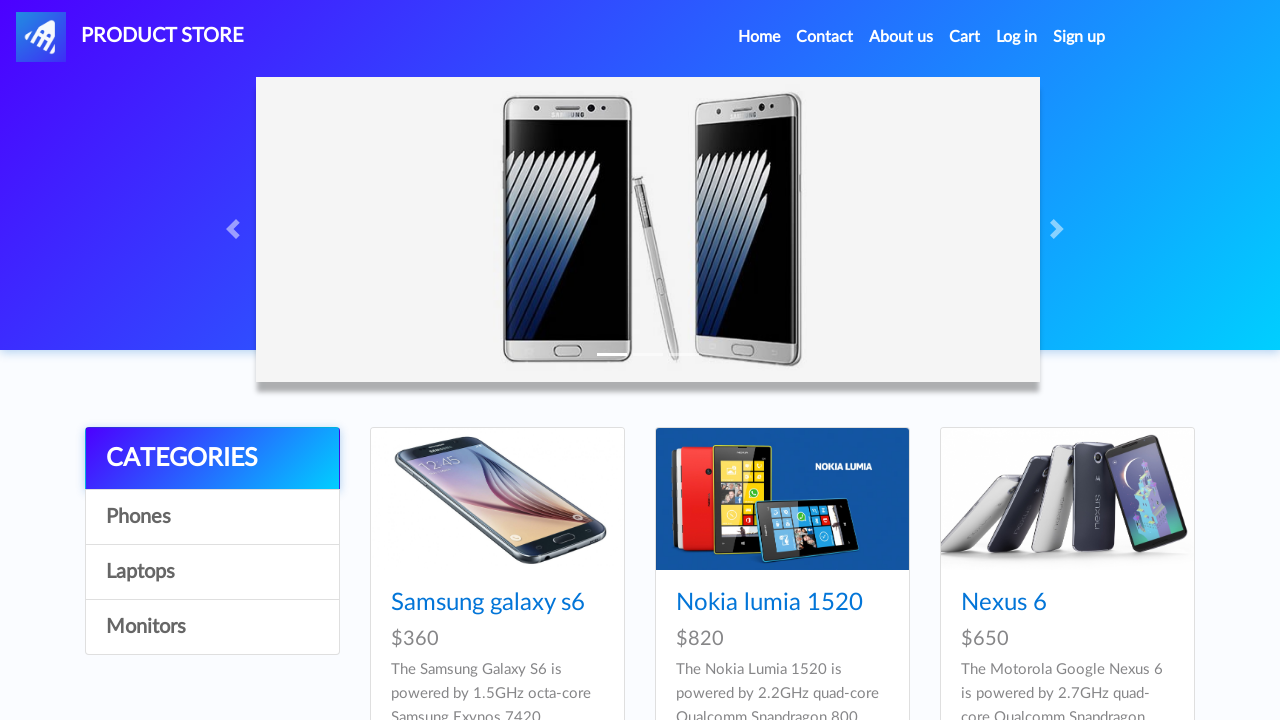

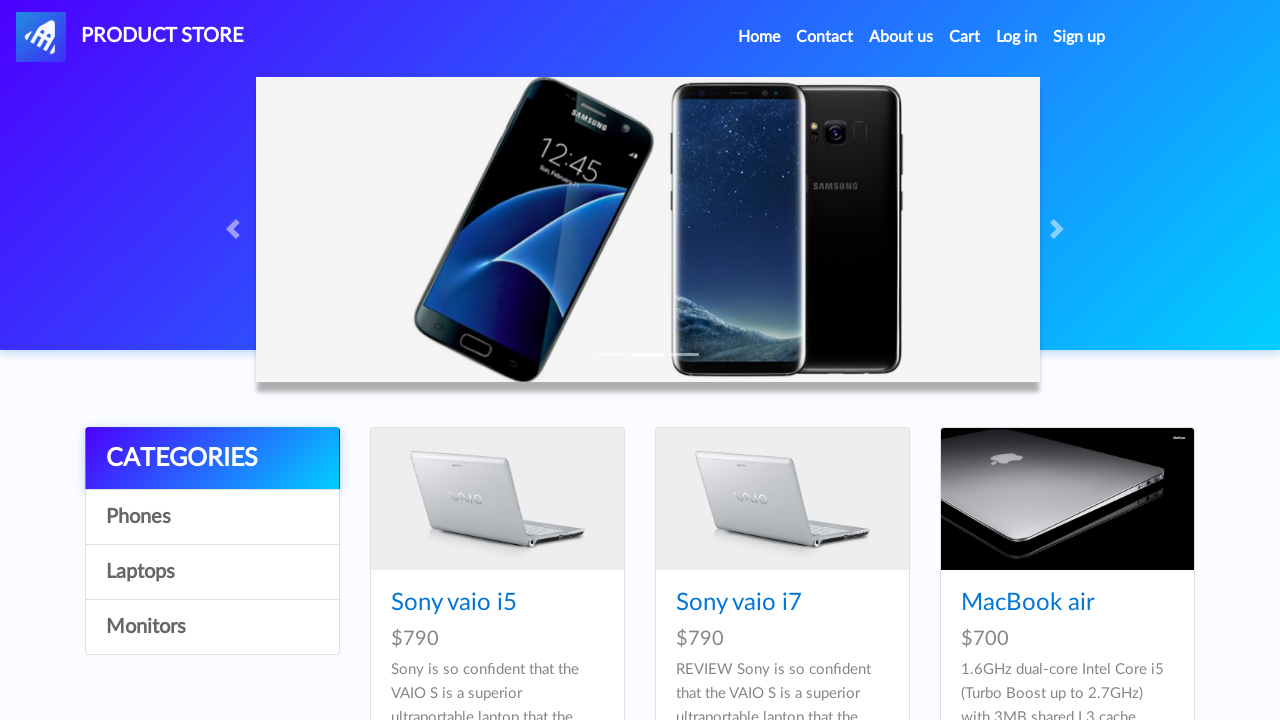